Tests that edits are saved when the edit field loses focus (blur event)

Starting URL: https://demo.playwright.dev/todomvc

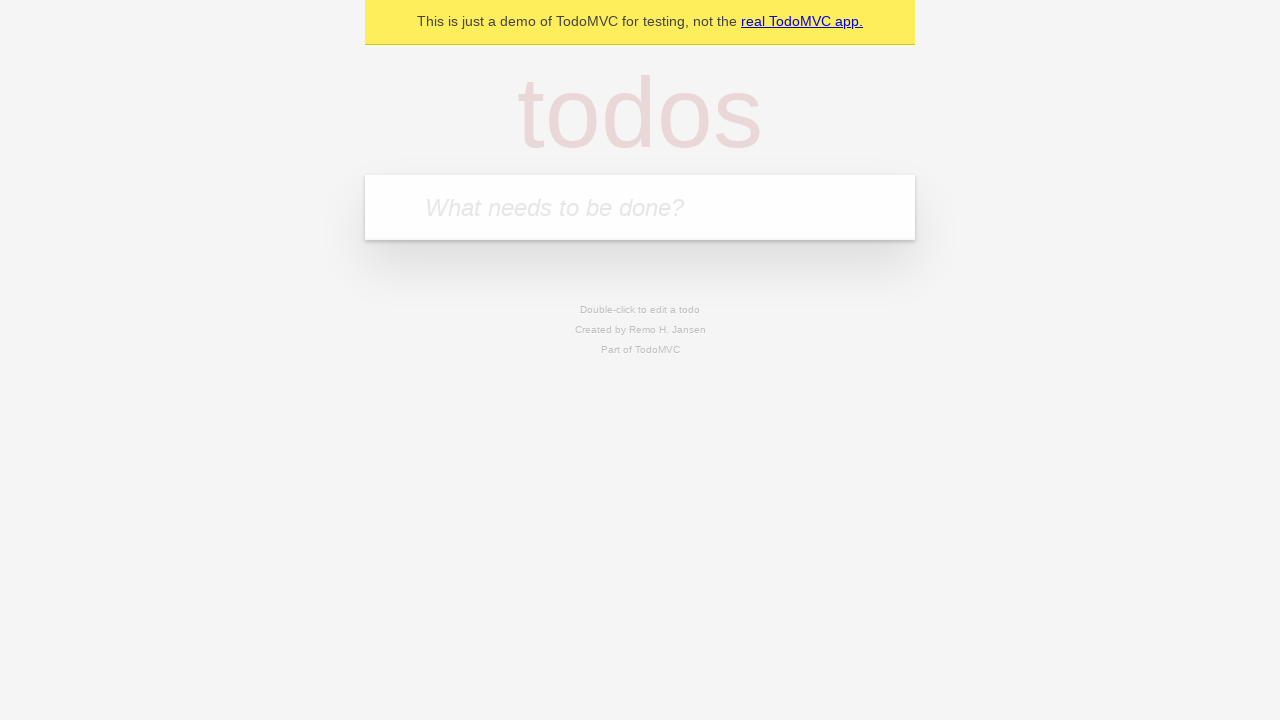

Filled new todo field with 'buy some cheese' on internal:attr=[placeholder="What needs to be done?"i]
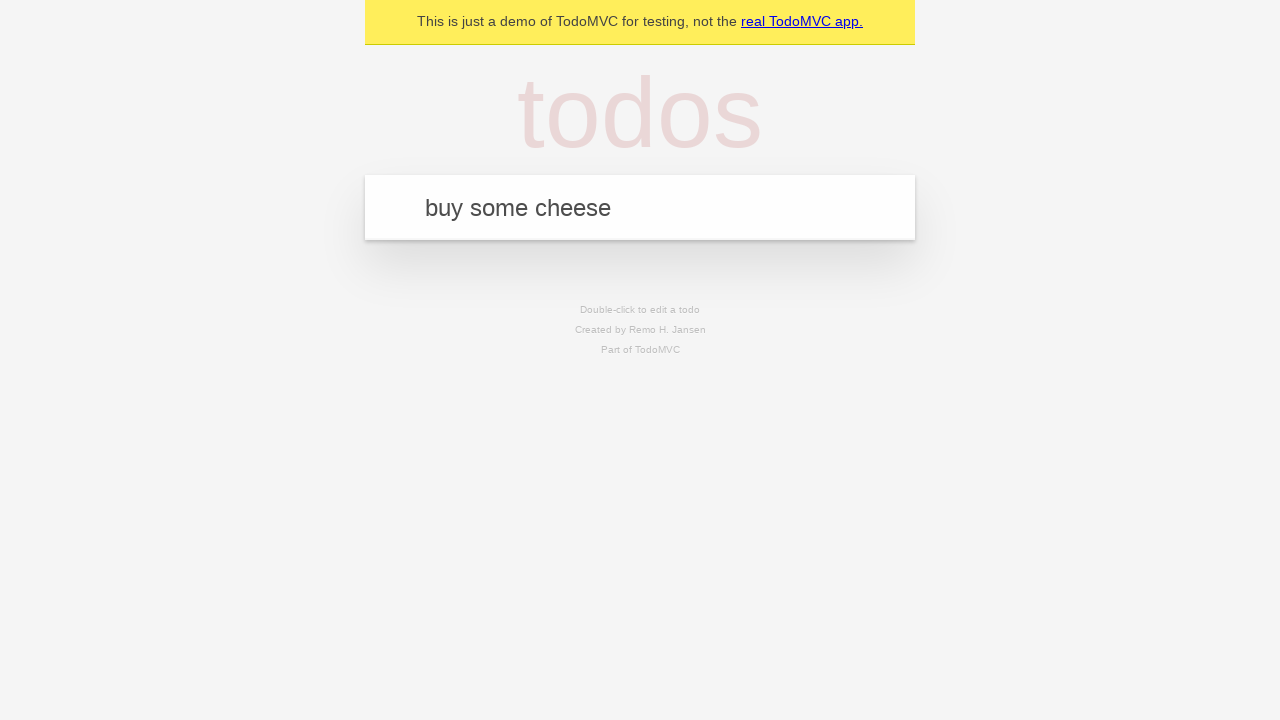

Pressed Enter to create todo 'buy some cheese' on internal:attr=[placeholder="What needs to be done?"i]
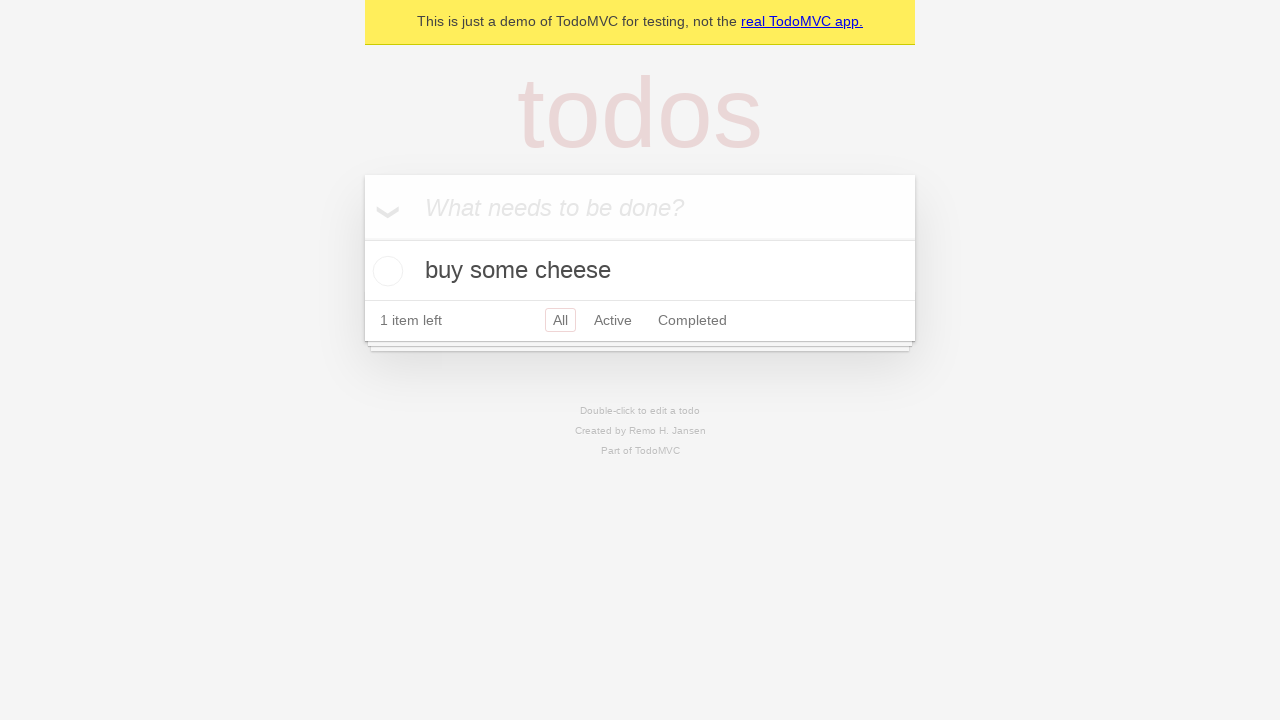

Filled new todo field with 'feed the cat' on internal:attr=[placeholder="What needs to be done?"i]
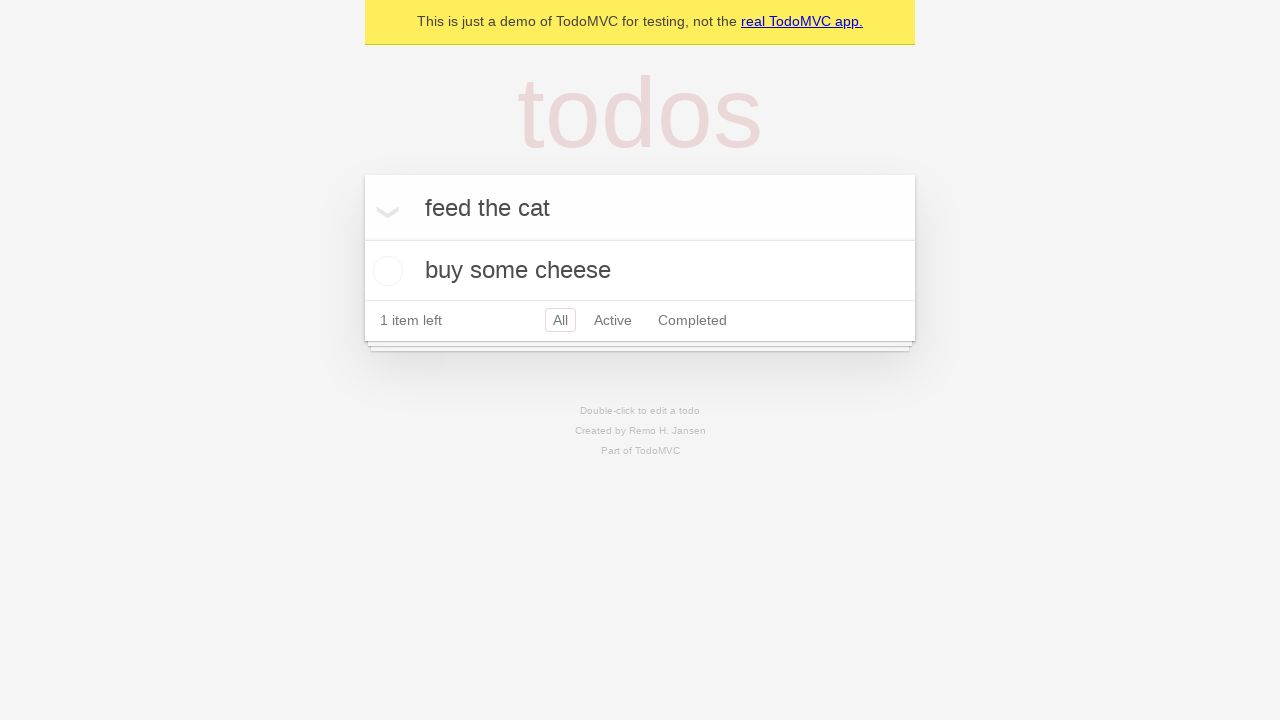

Pressed Enter to create todo 'feed the cat' on internal:attr=[placeholder="What needs to be done?"i]
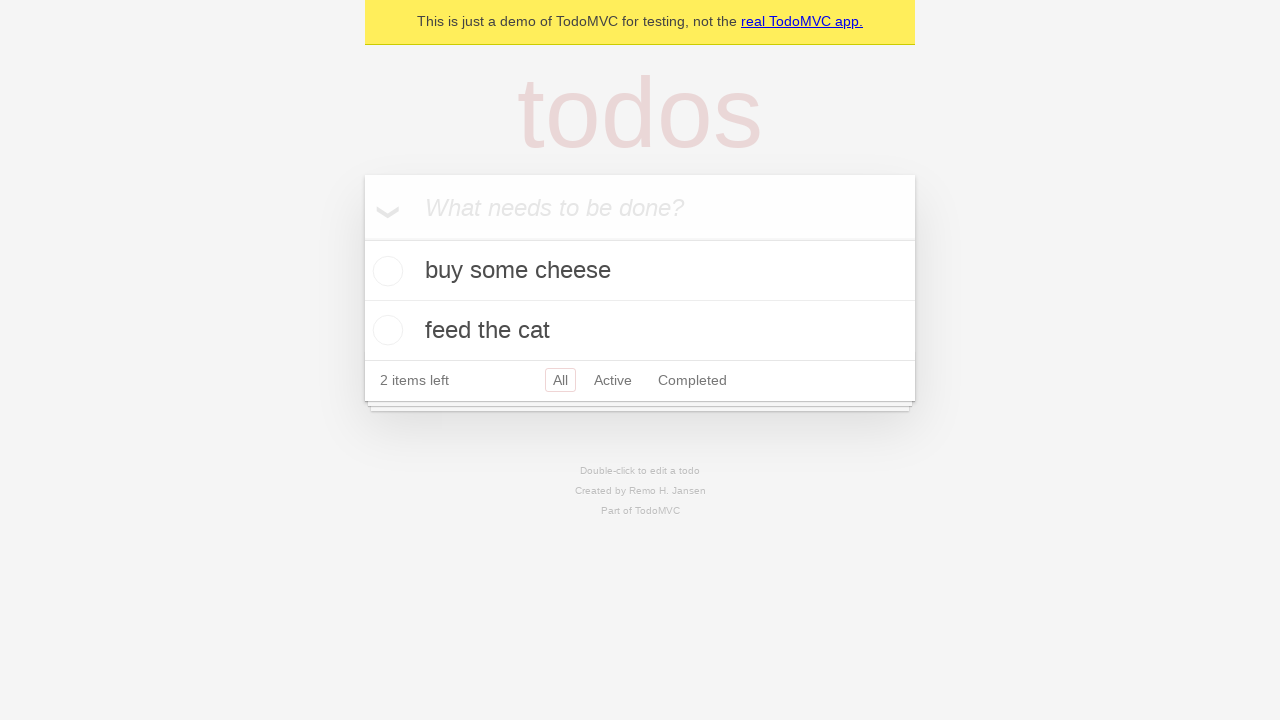

Filled new todo field with 'book a doctors appointment' on internal:attr=[placeholder="What needs to be done?"i]
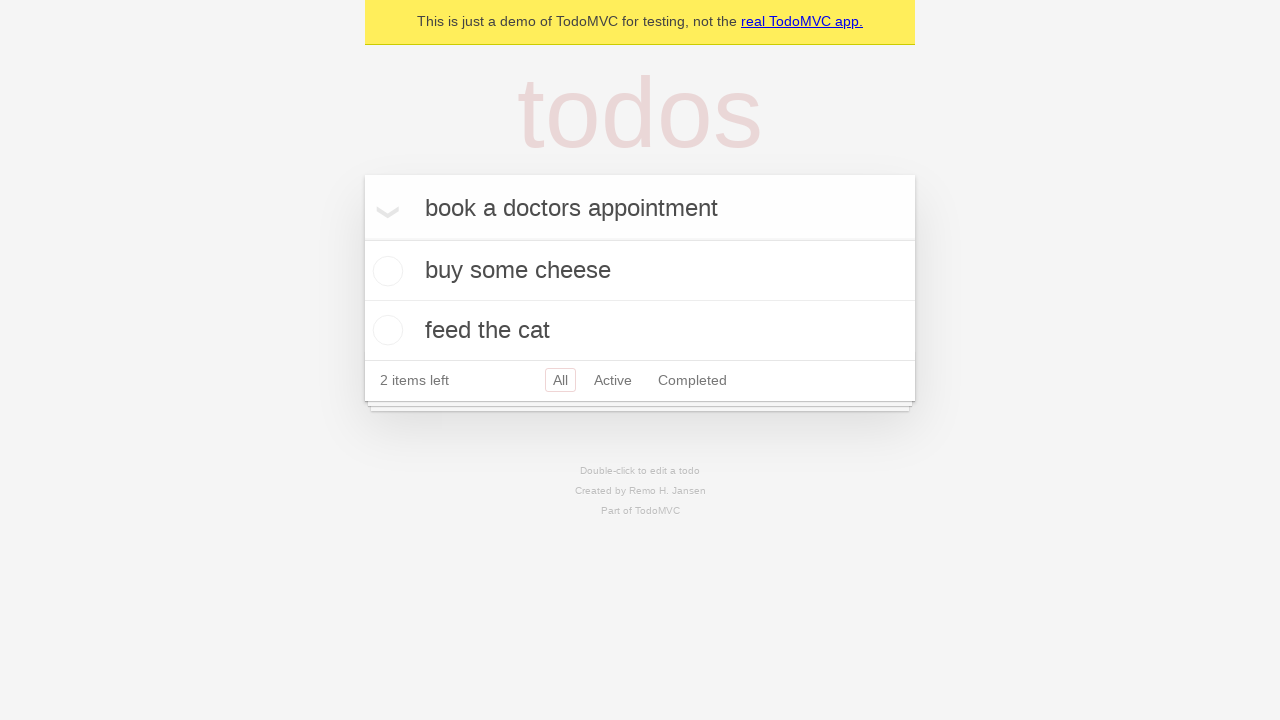

Pressed Enter to create todo 'book a doctors appointment' on internal:attr=[placeholder="What needs to be done?"i]
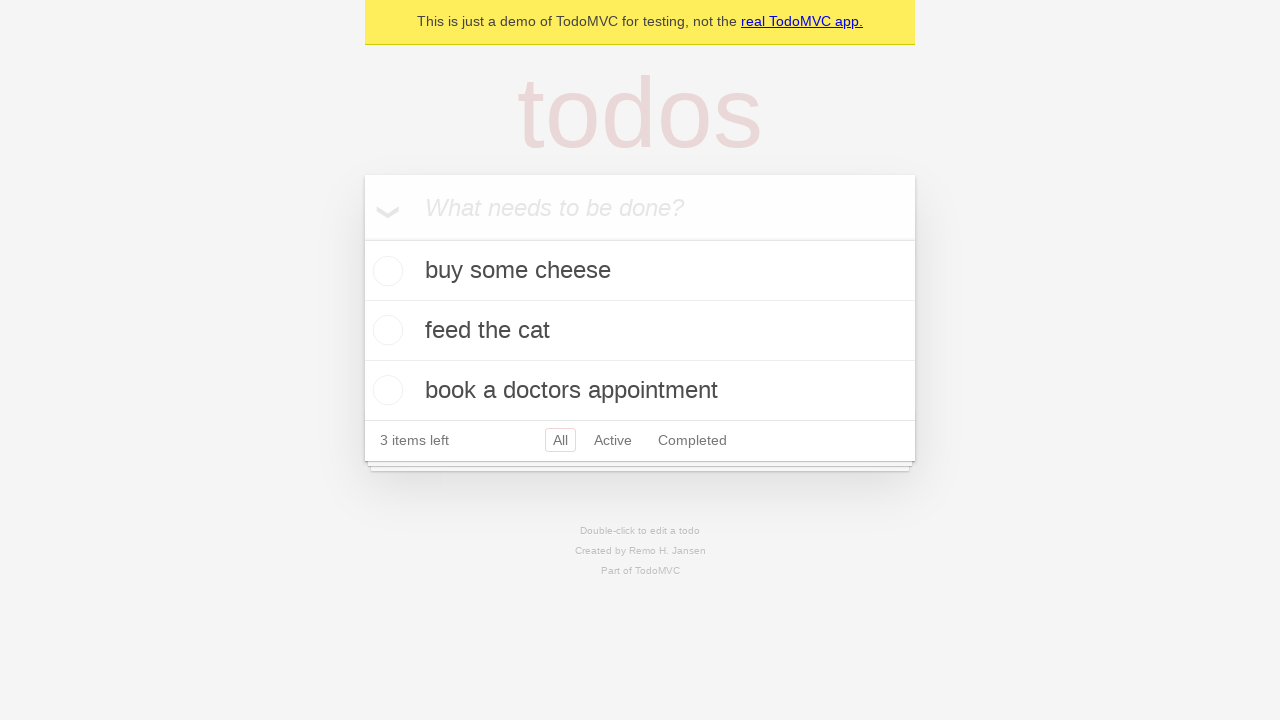

Double-clicked second todo to enter edit mode at (640, 331) on internal:testid=[data-testid="todo-item"s] >> nth=1
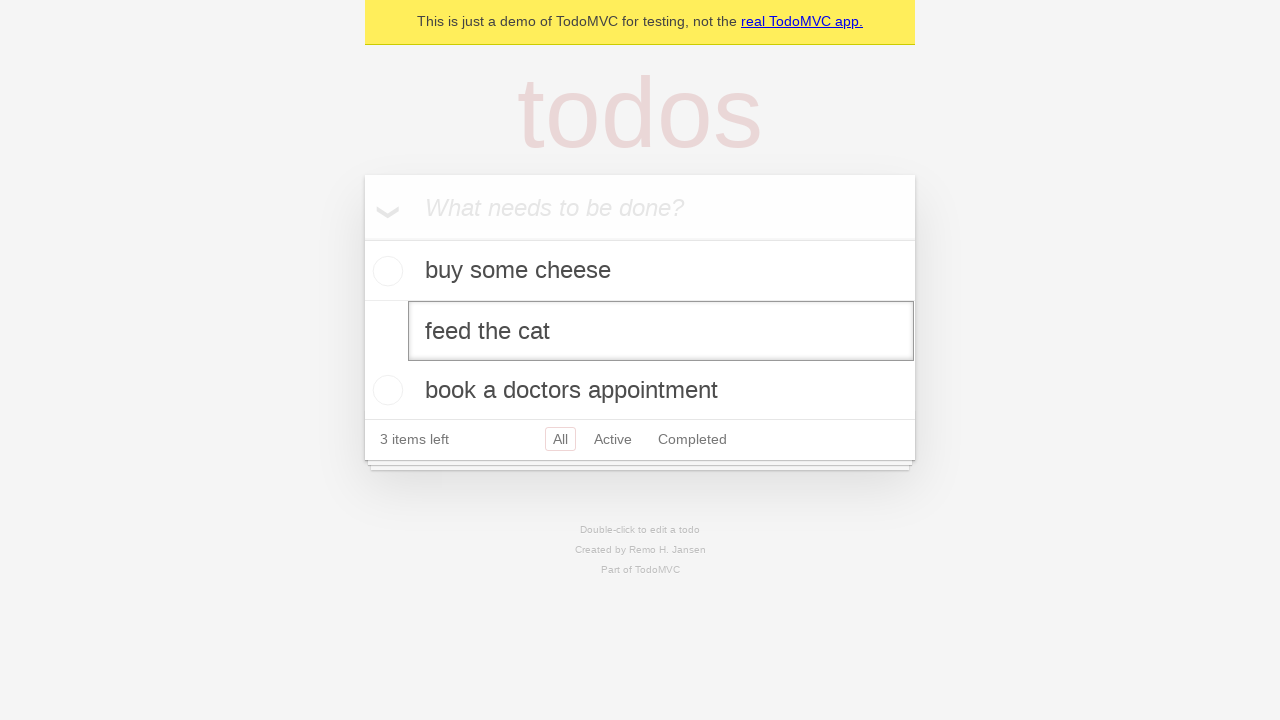

Filled edit field with new text 'buy some sausages' on internal:testid=[data-testid="todo-item"s] >> nth=1 >> internal:role=textbox[nam
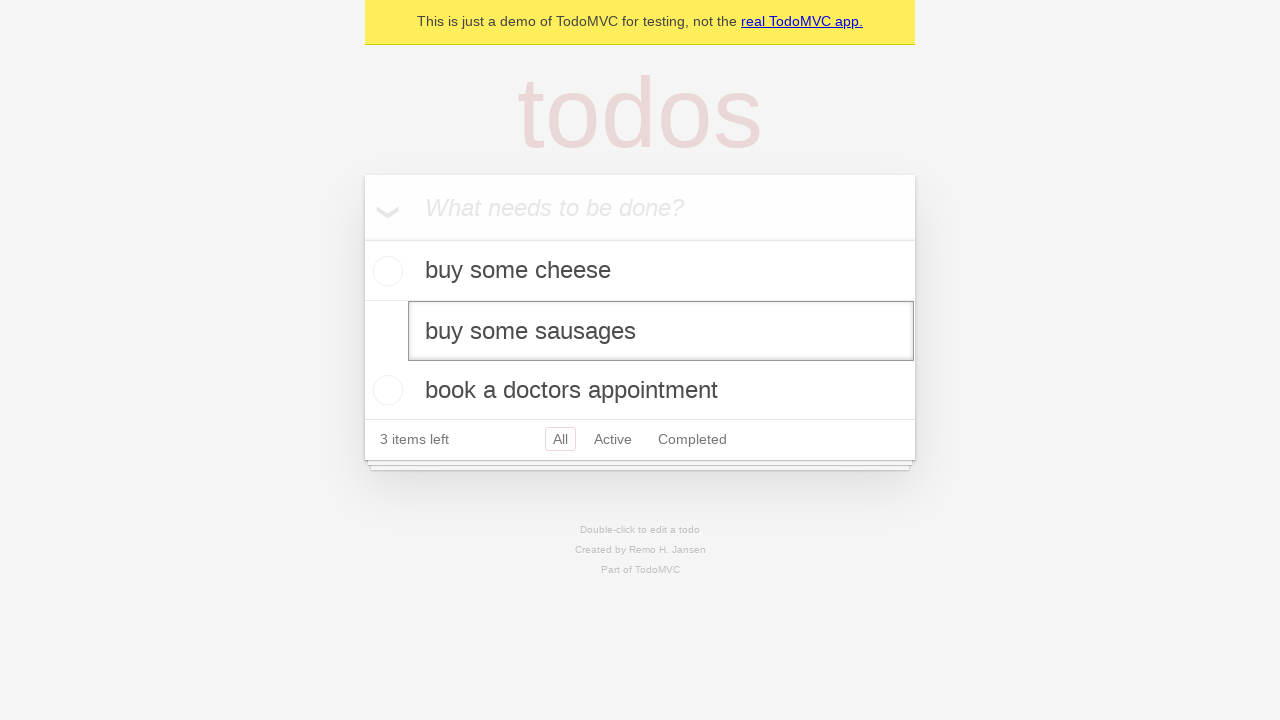

Dispatched blur event to save the edited todo
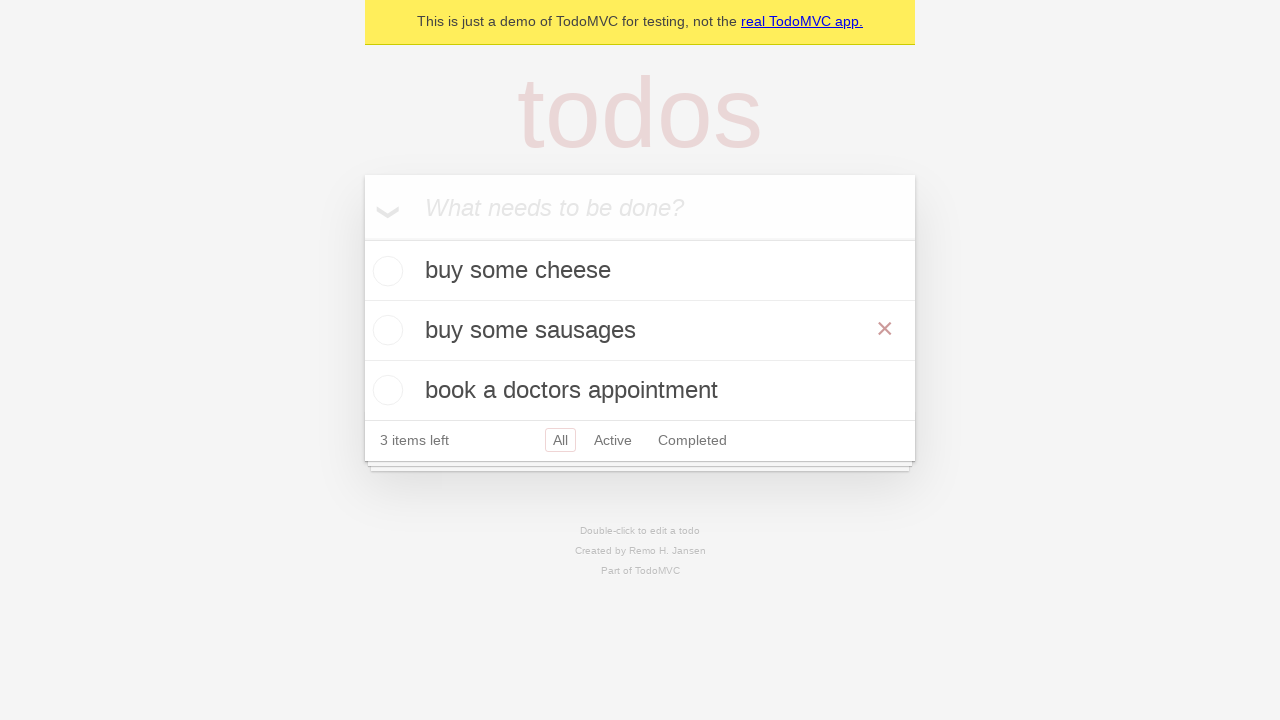

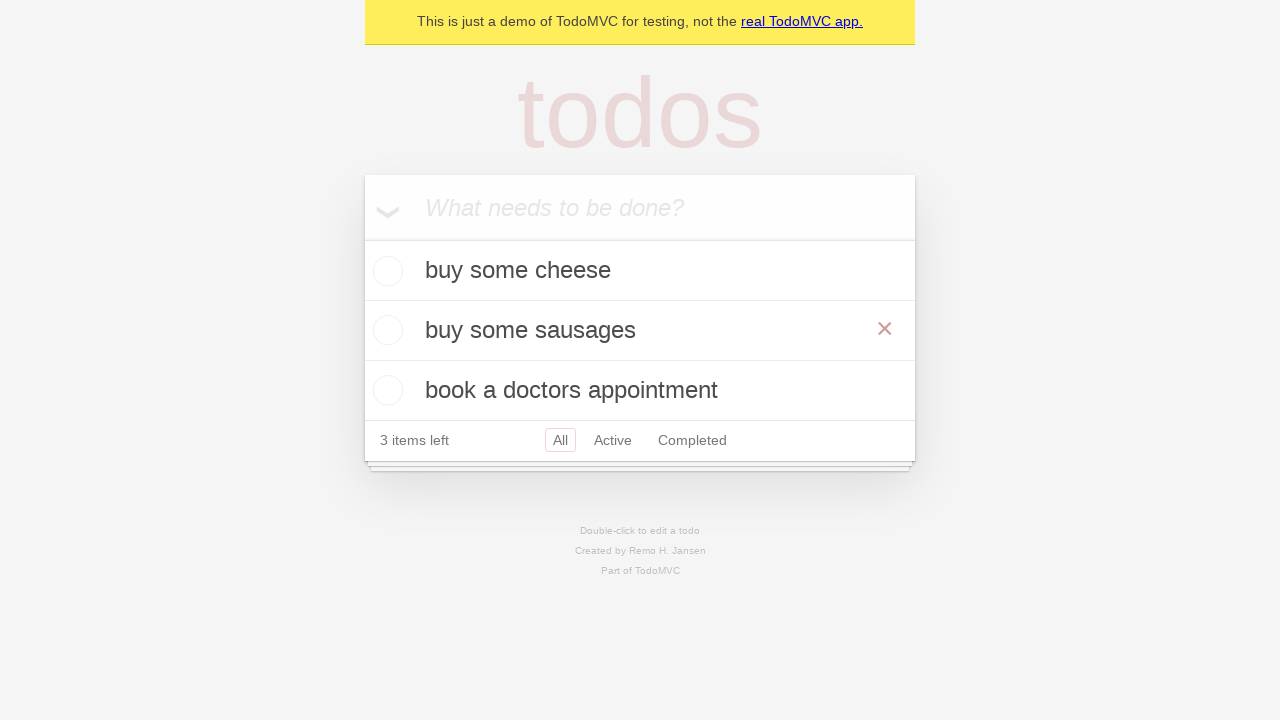